Tests window handle functionality by clicking a link that opens a new window, switching to the new window to verify its content, and then switching back to the original window.

Starting URL: https://the-internet.herokuapp.com/windows

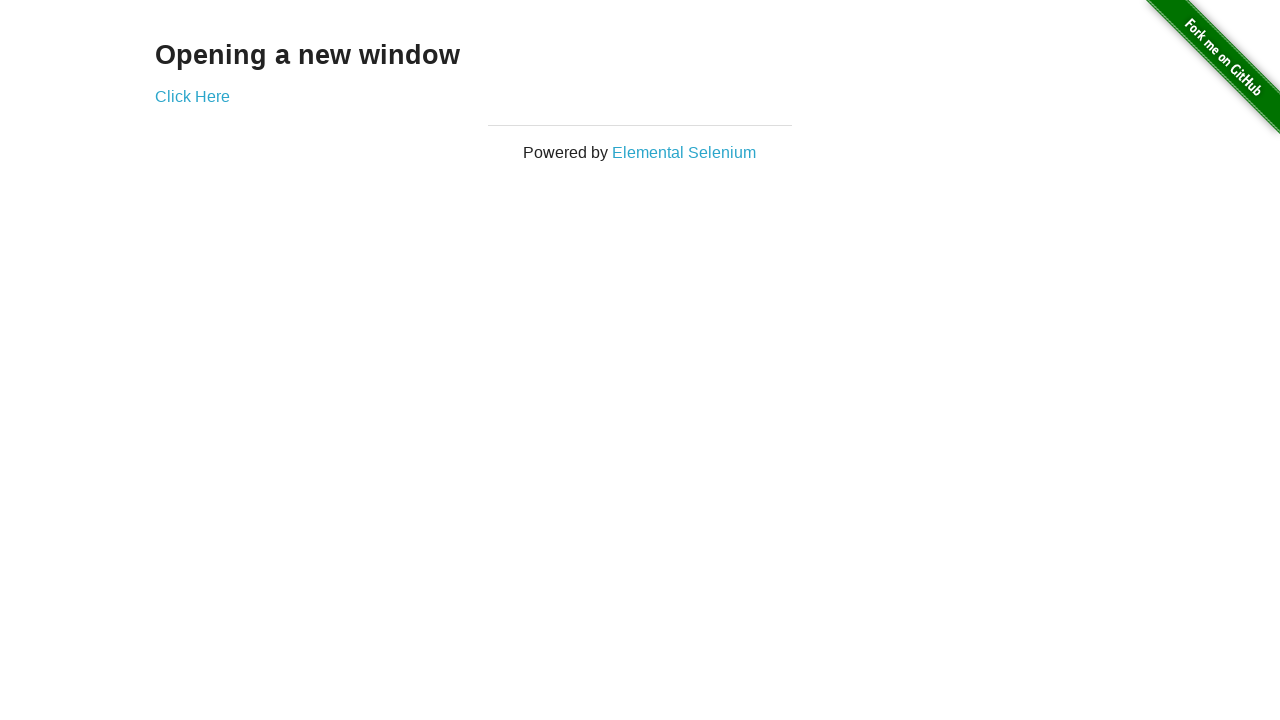

Verified opening text 'Opening a new window' on the page
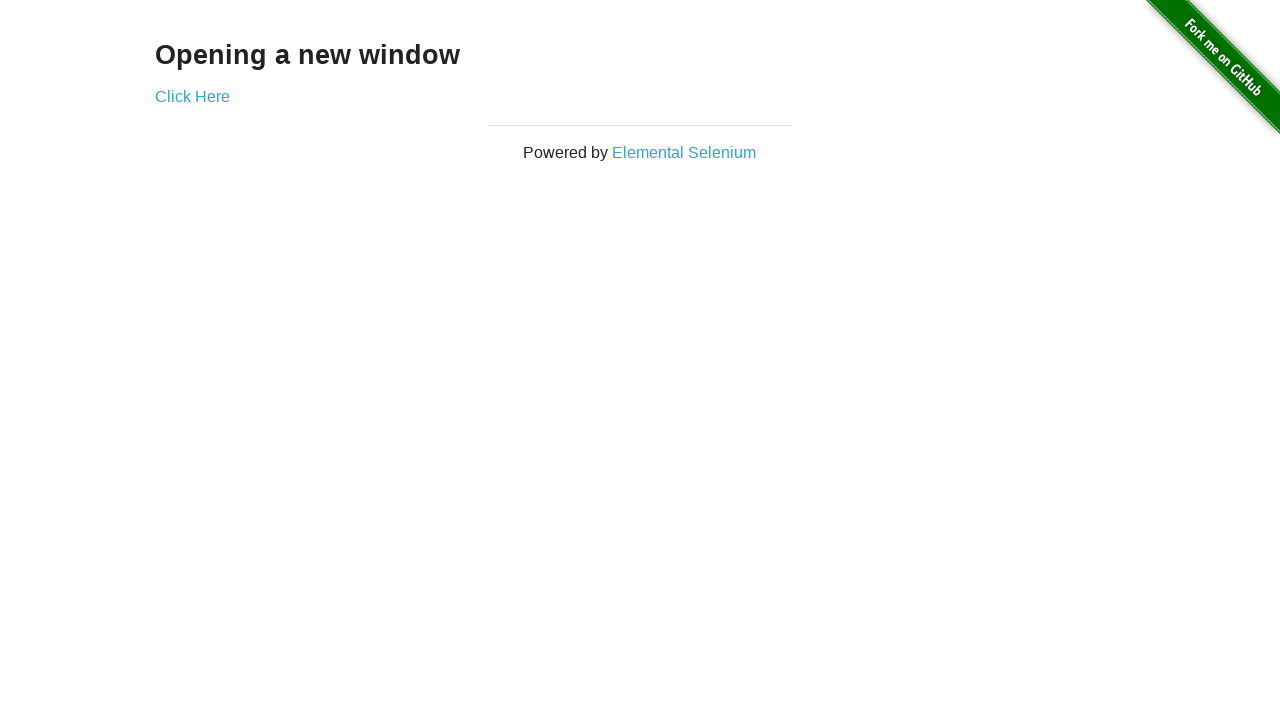

Verified page title is 'The Internet'
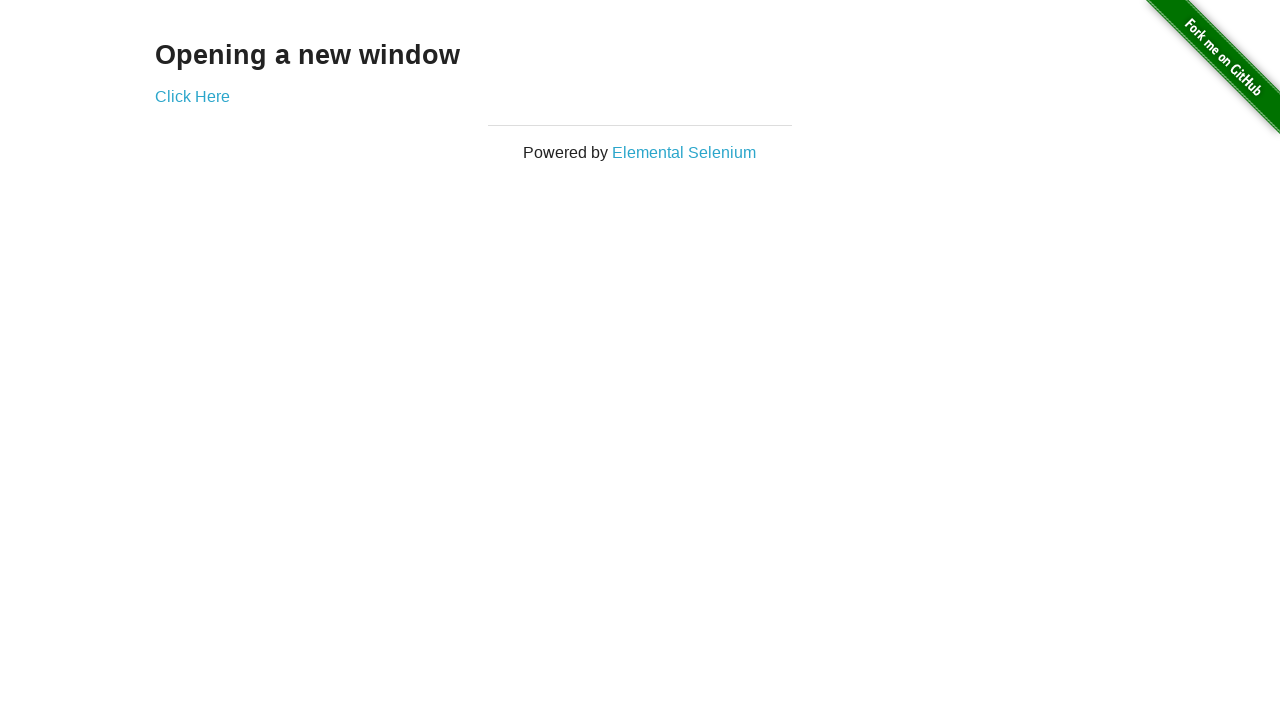

Clicked 'Click Here' link to open a new window at (192, 96) on text=Click Here
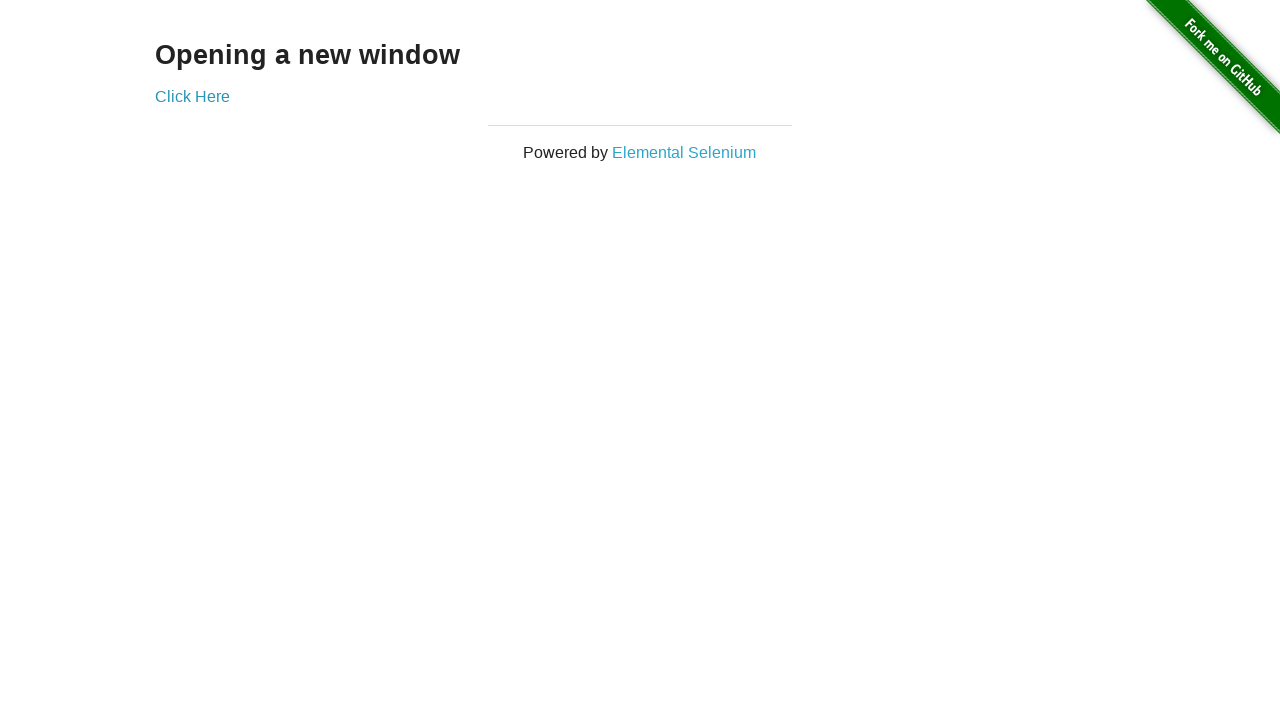

Captured new window page object
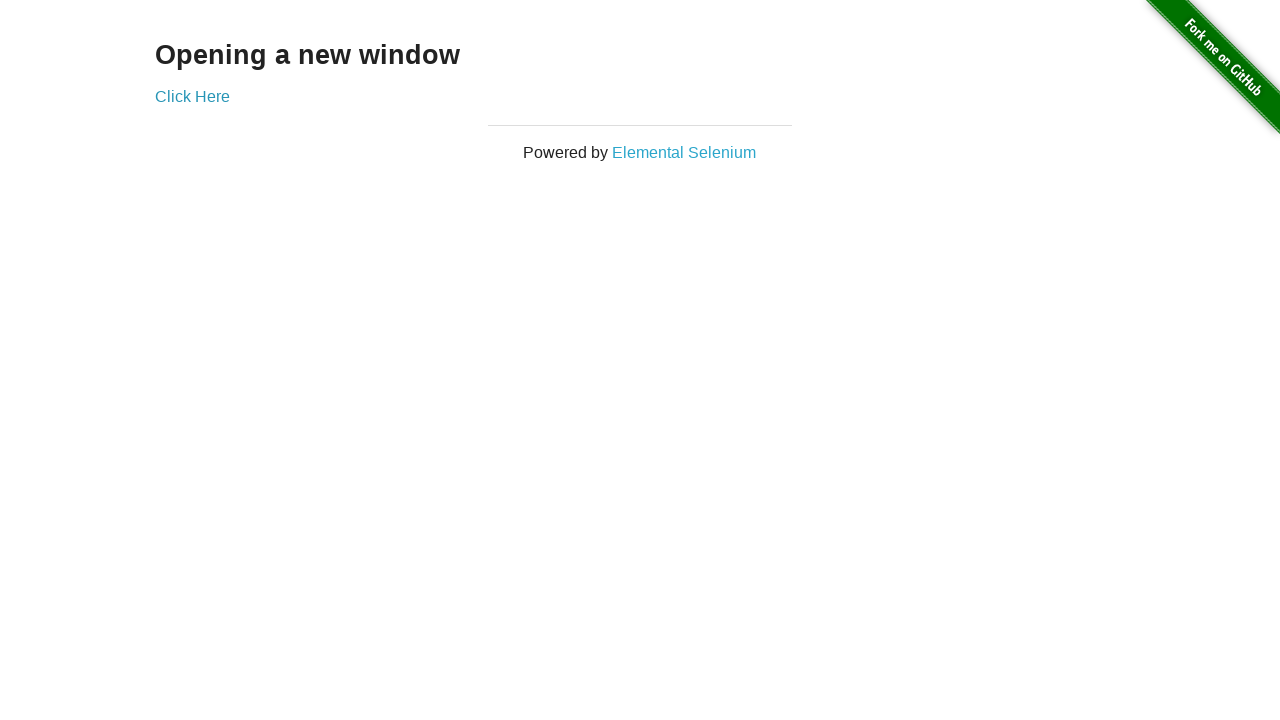

New window loaded completely
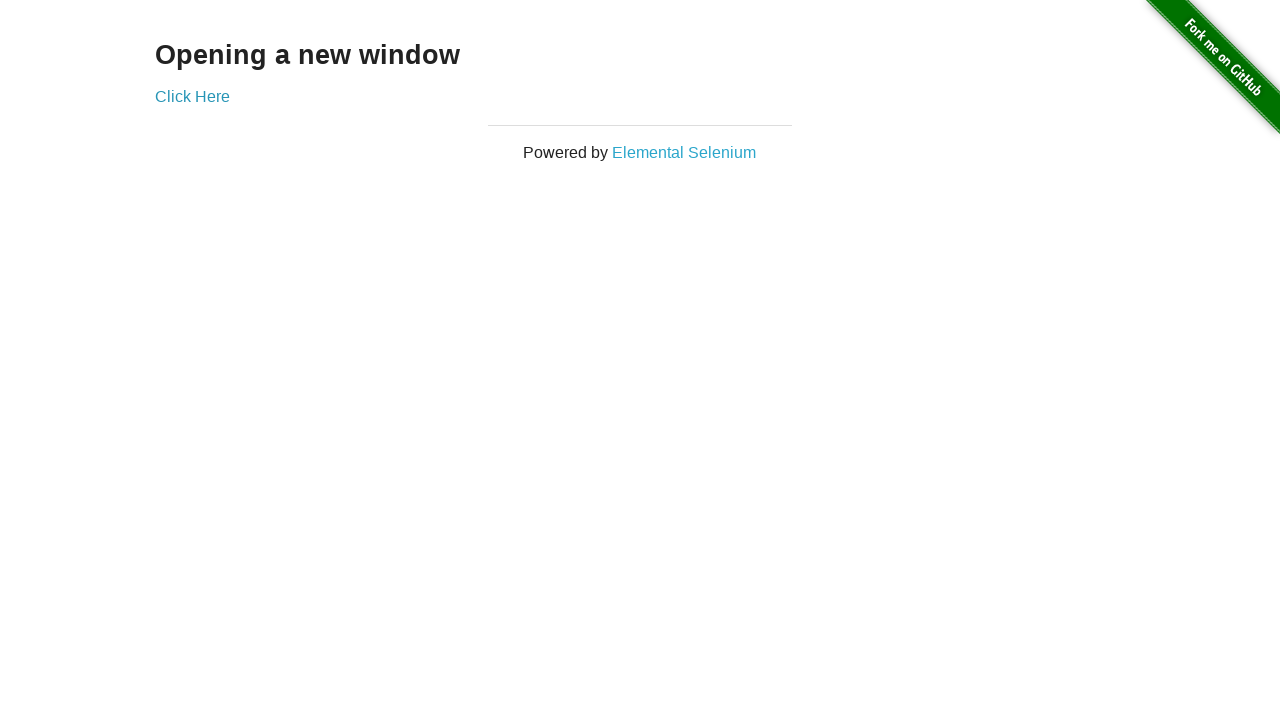

Verified new window title is 'New Window'
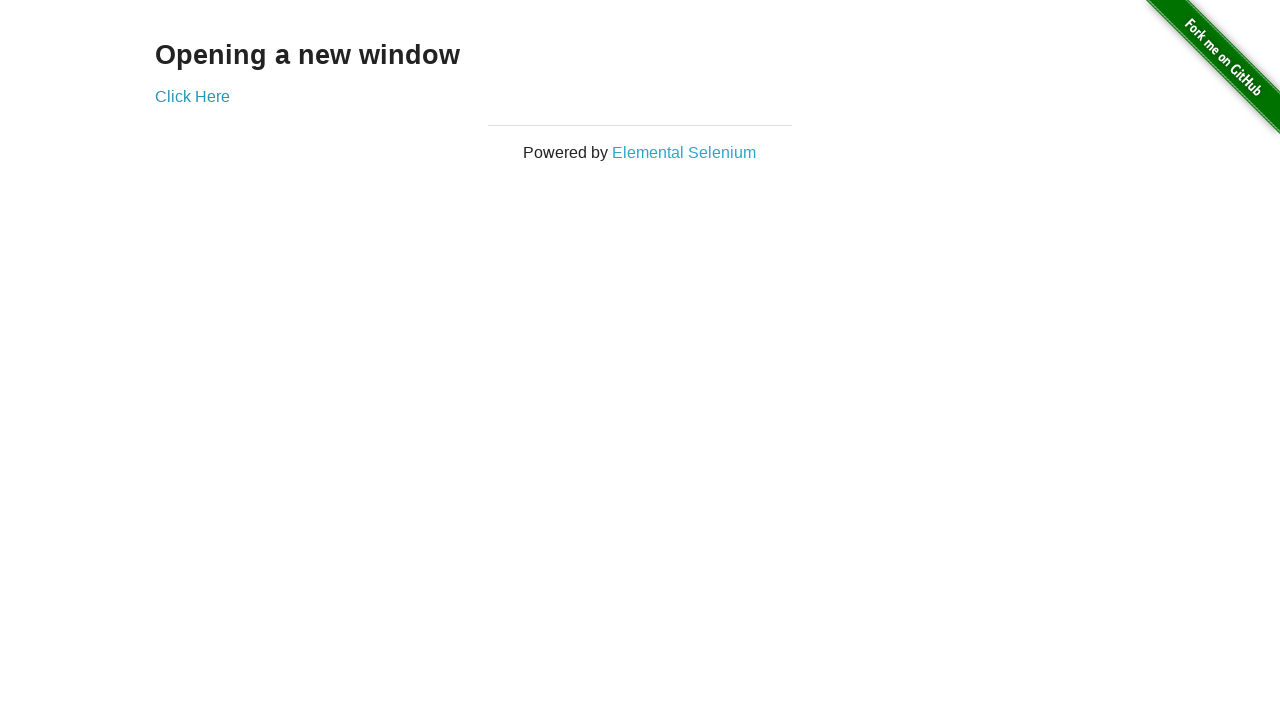

Verified new window heading text is 'New Window'
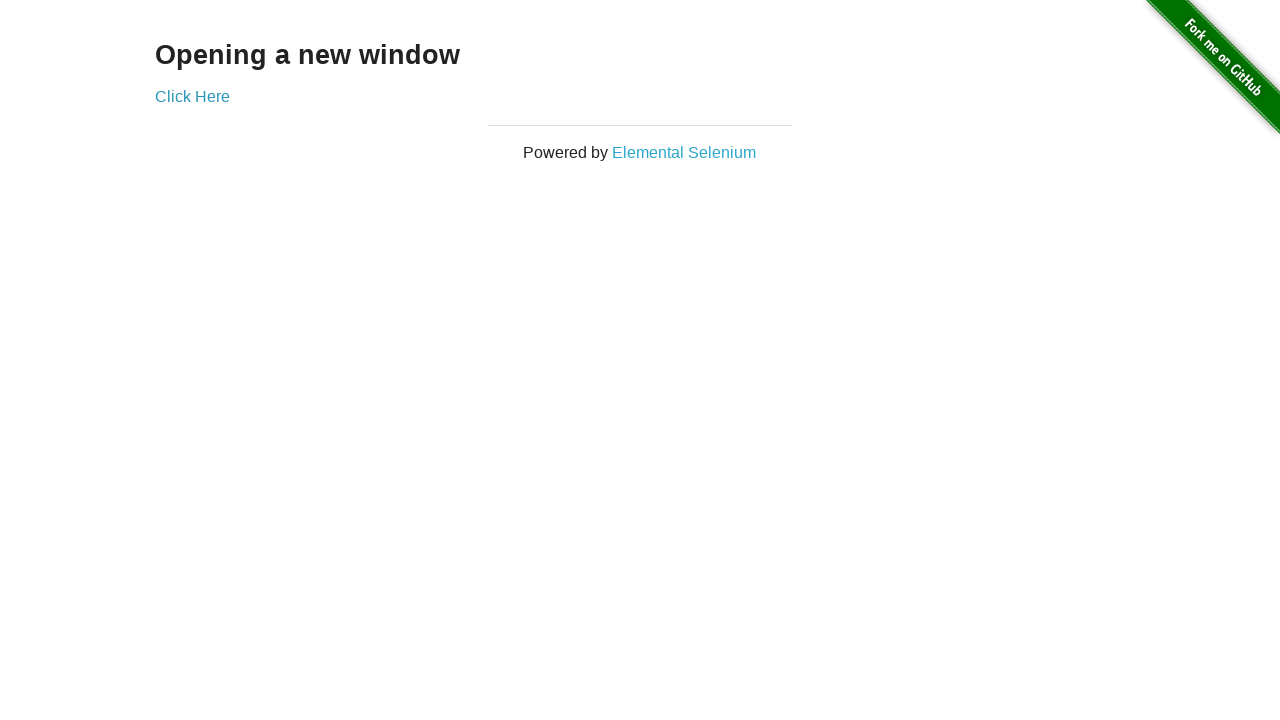

Switched back to original window
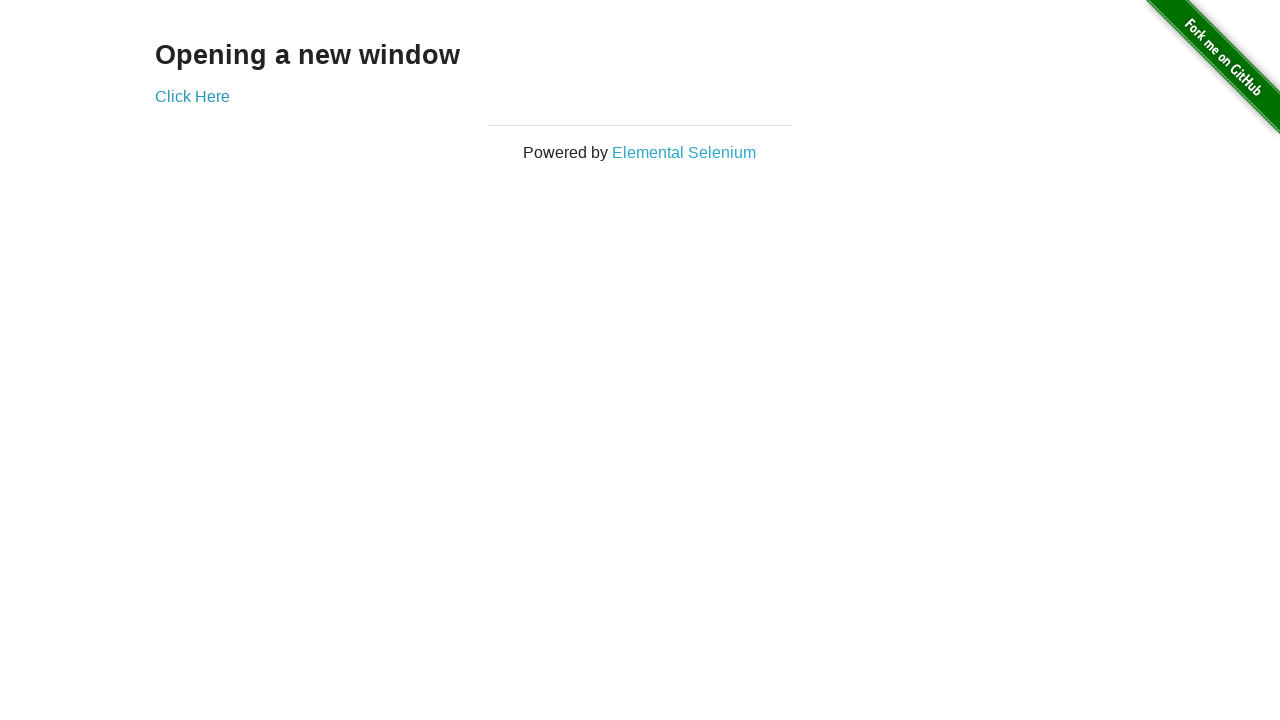

Verified original window title is still 'The Internet'
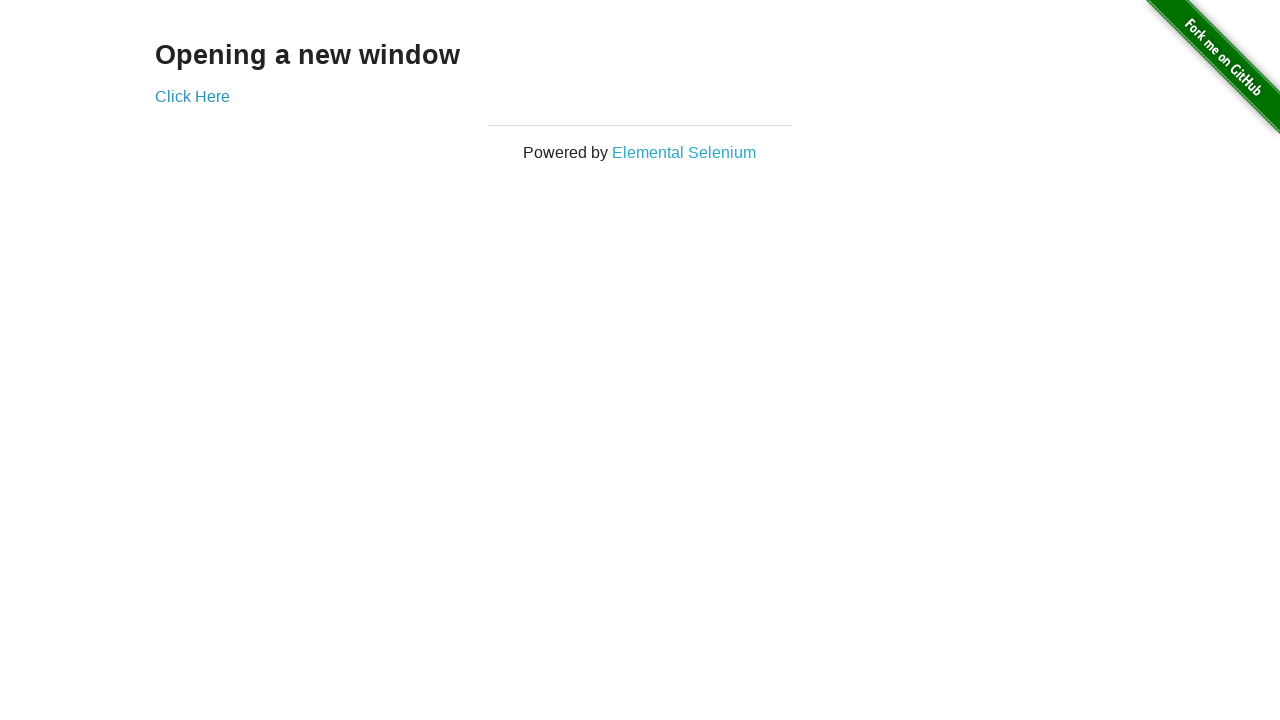

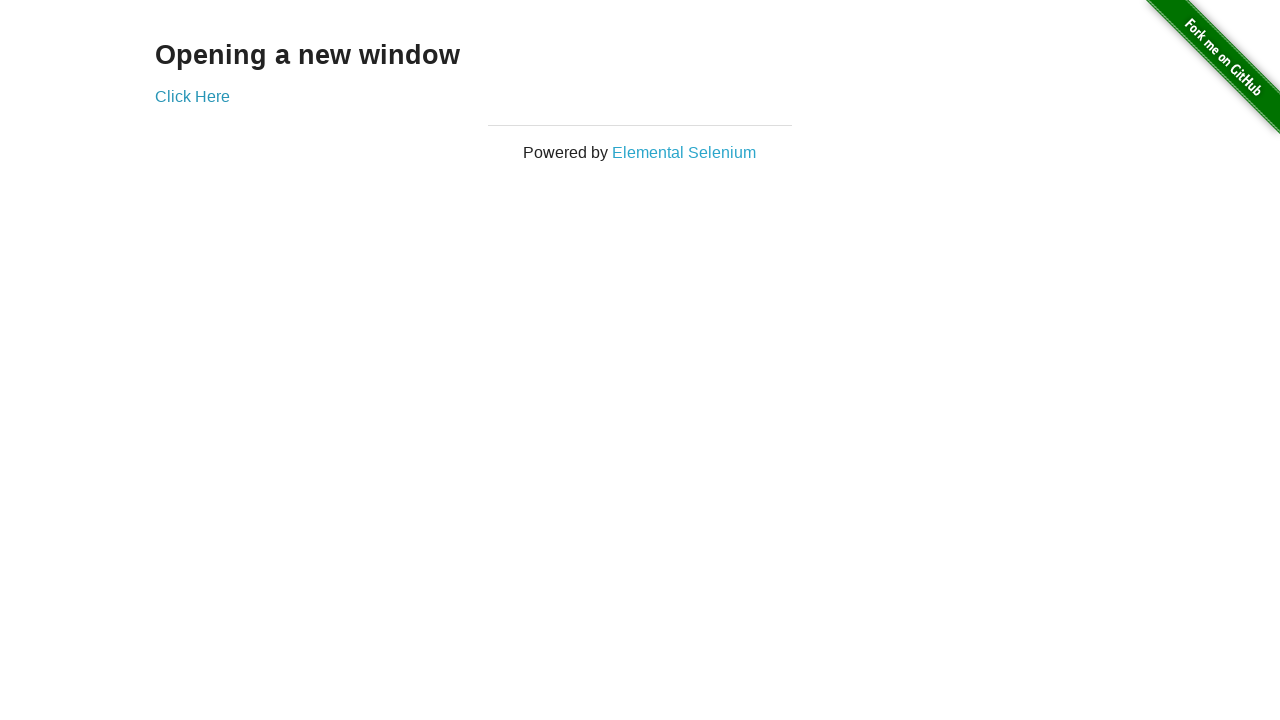